Navigates to Shoulder Cords page and verifies Add to Cart buttons are present

Starting URL: https://www.glendale.com

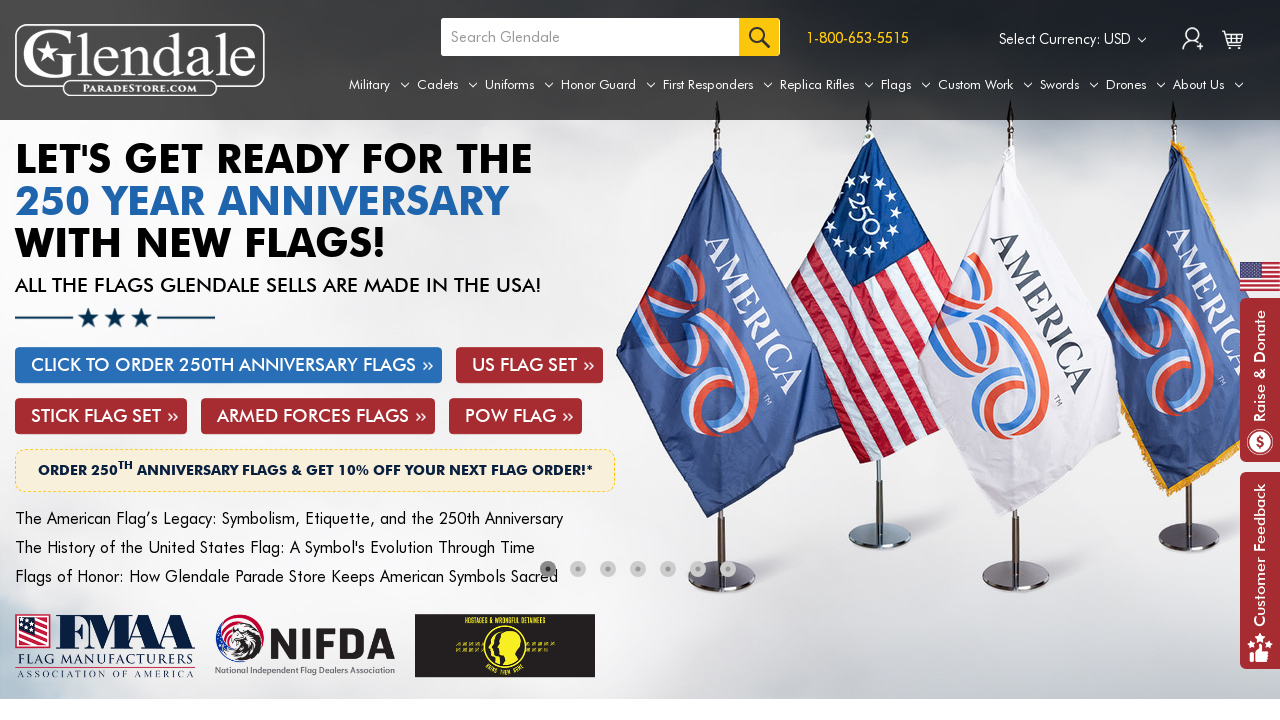

Hovered over Uniforms tab to reveal dropdown menu at (519, 85) on a[aria-label='Uniforms']
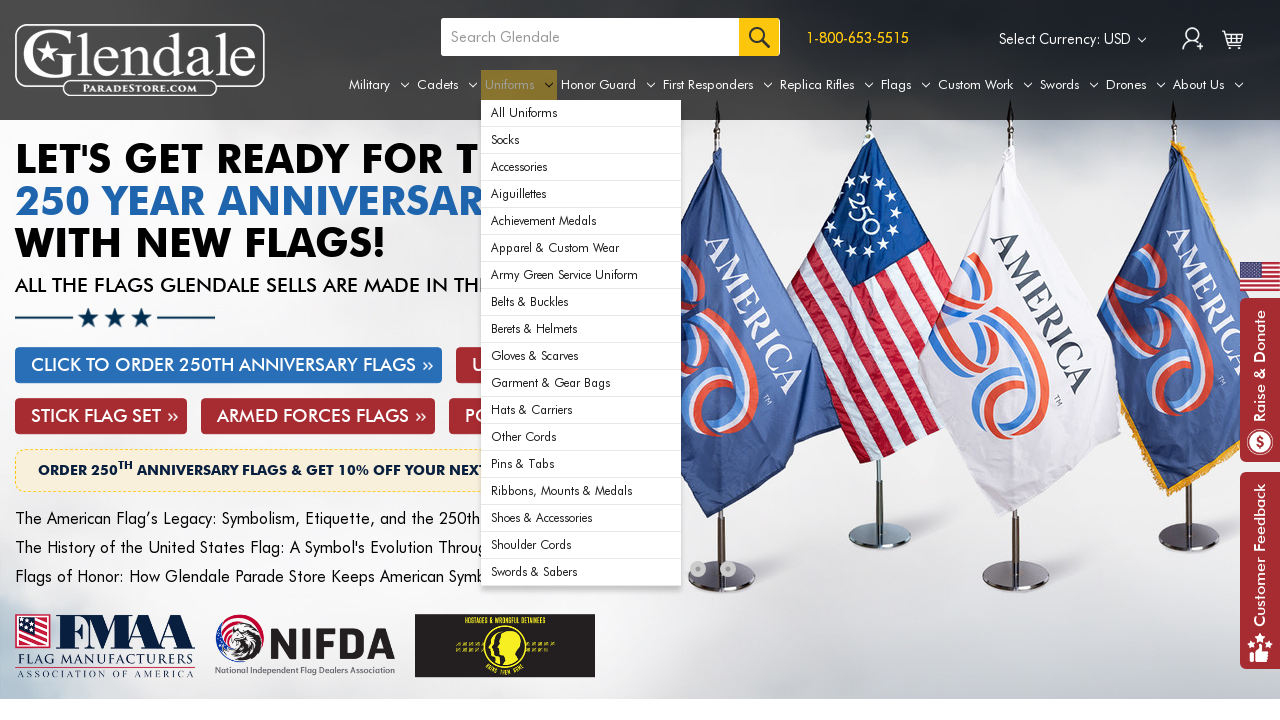

Clicked on Shoulder Cords link in dropdown menu at (581, 545) on div#navPages-29 ul.navPage-subMenu-list li:nth-child(17) a
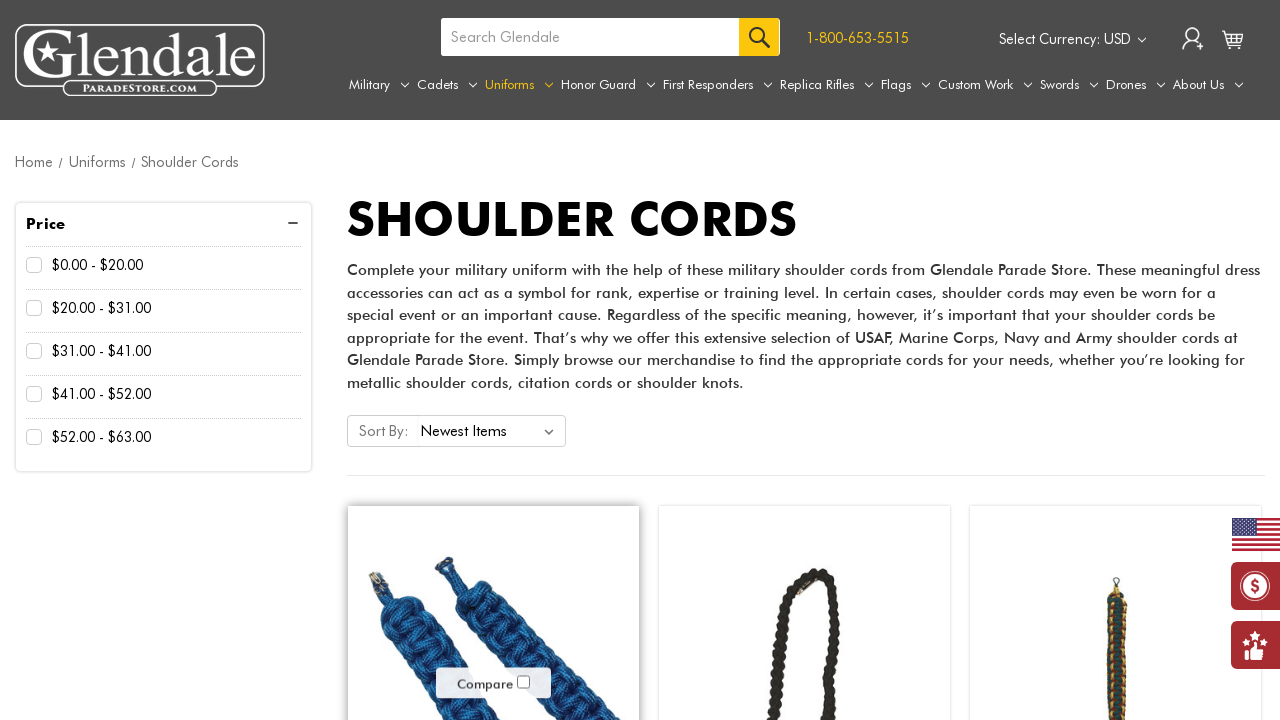

Add to Cart buttons are present and visible on Shoulder Cords page
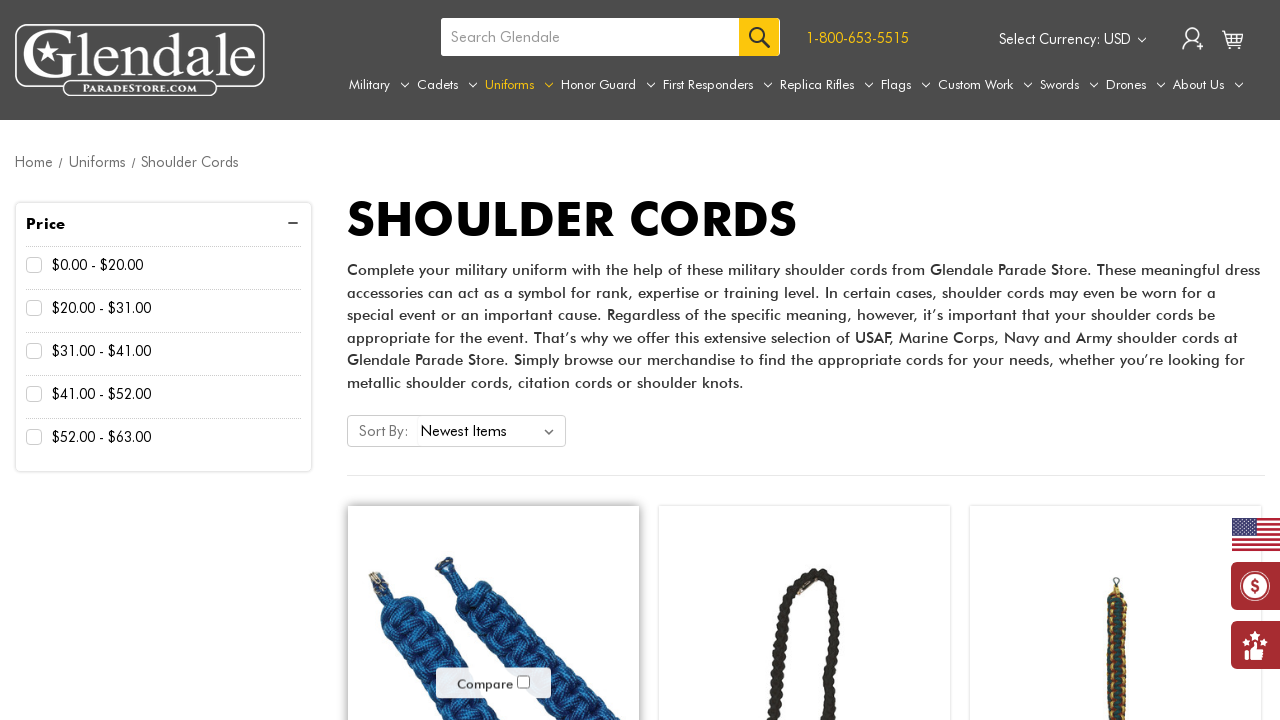

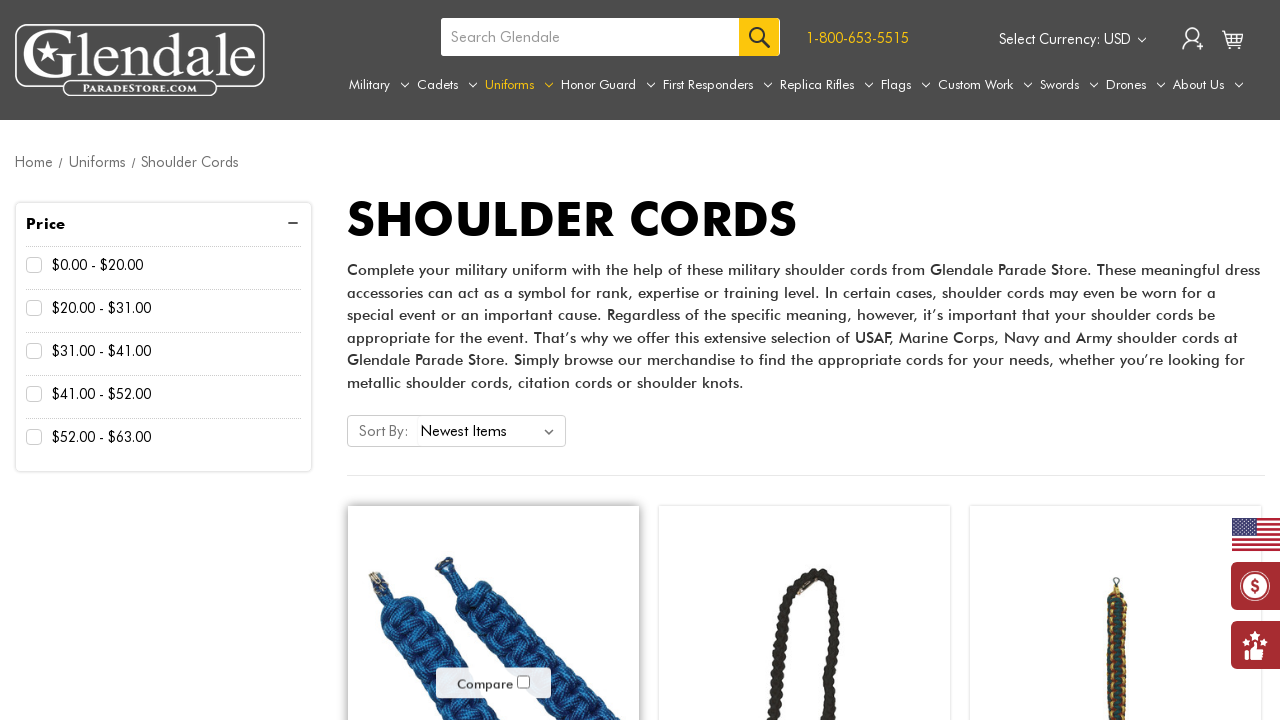